Tests radio button selection functionality by clicking a Mac radio button and verifying its selection state

Starting URL: https://cursoautomacao.netlify.app/

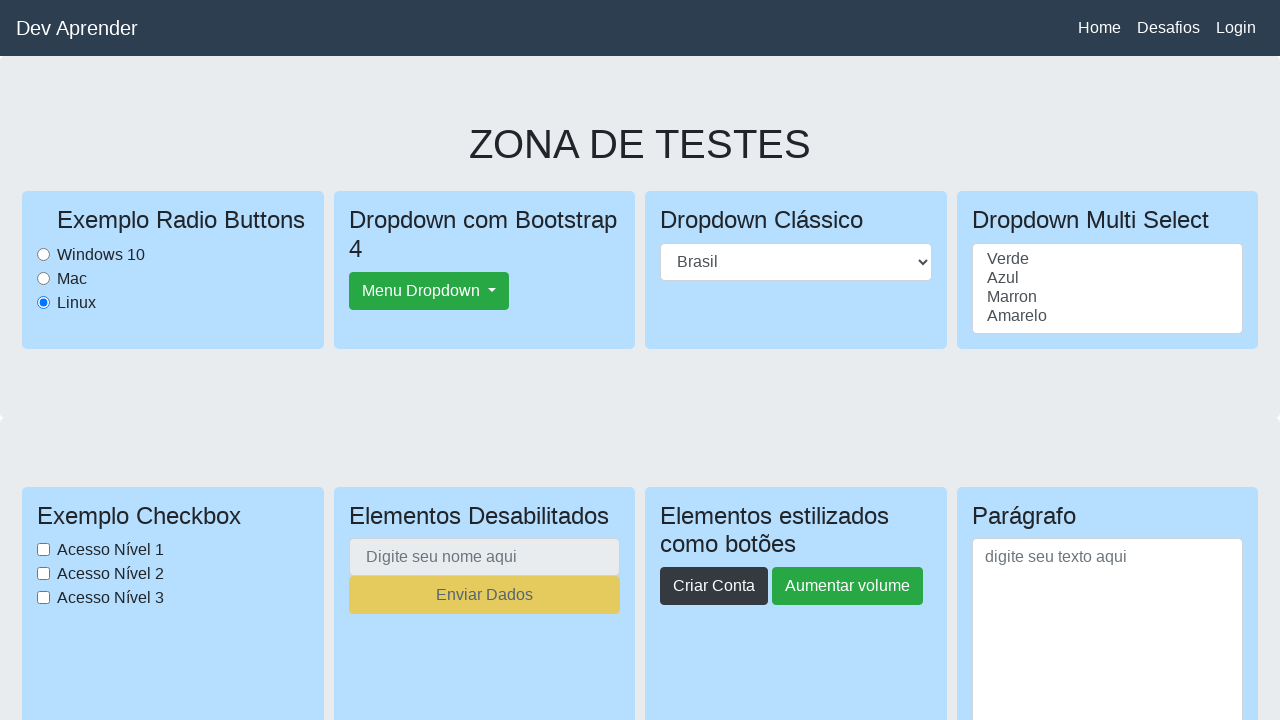

Clicked the Mac radio button at (44, 278) on #MacRadioButton
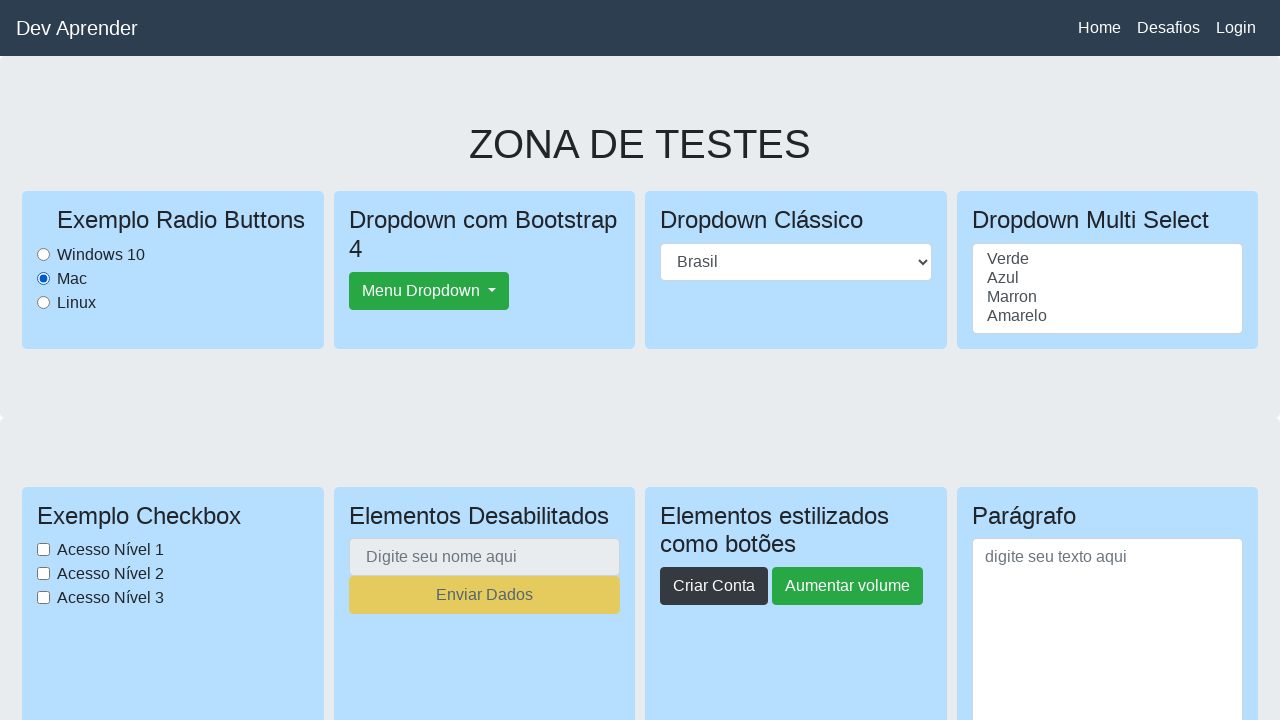

Located the Mac radio button element
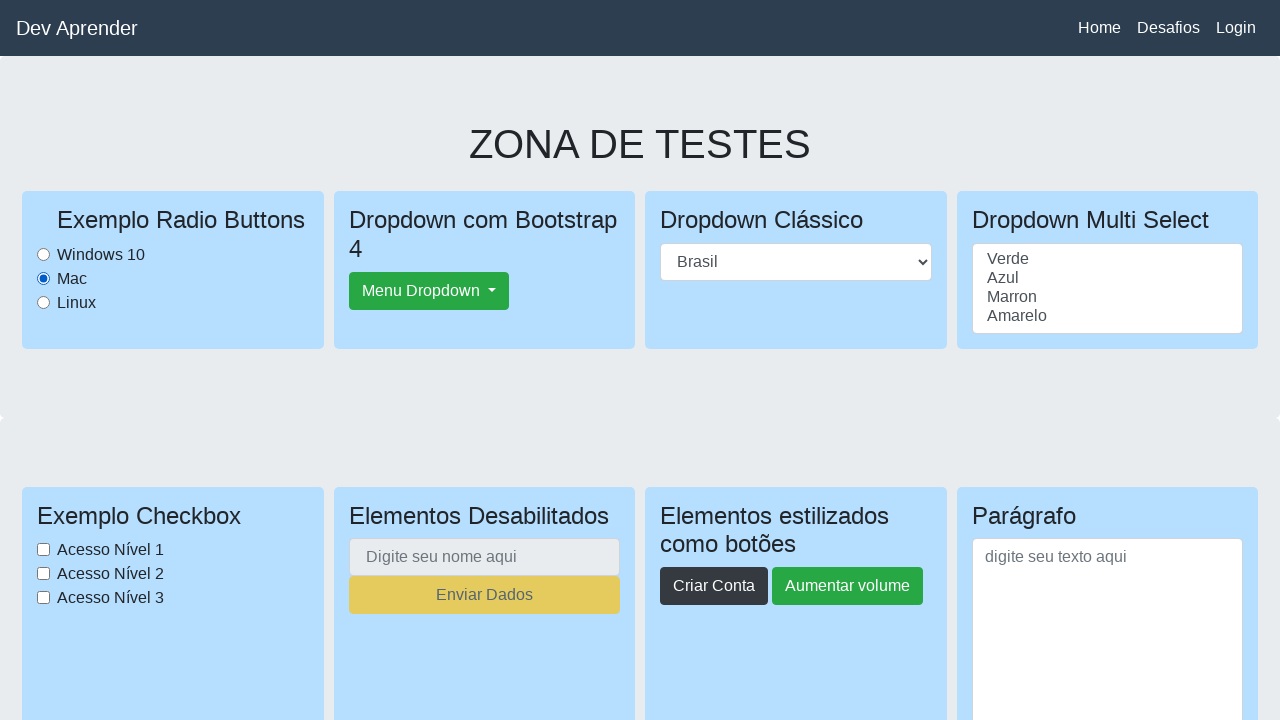

Verified the Mac radio button selection state
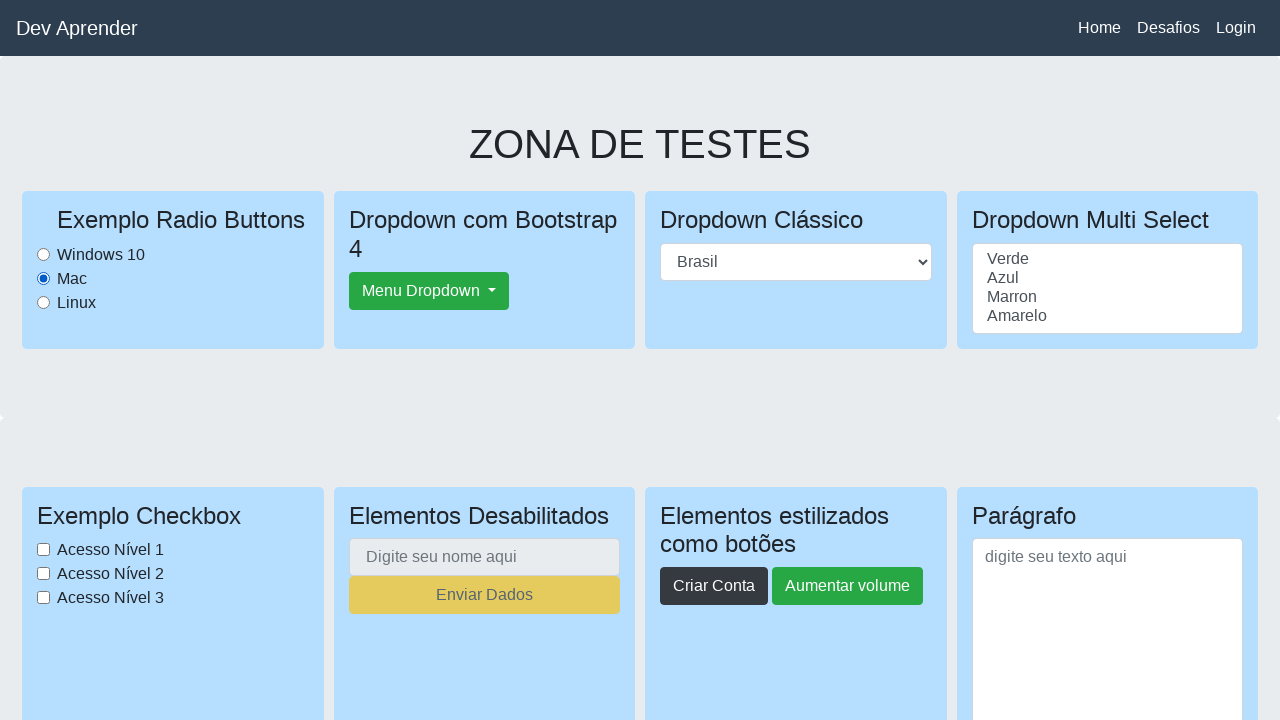

Confirmed that the Mac radio button is selected
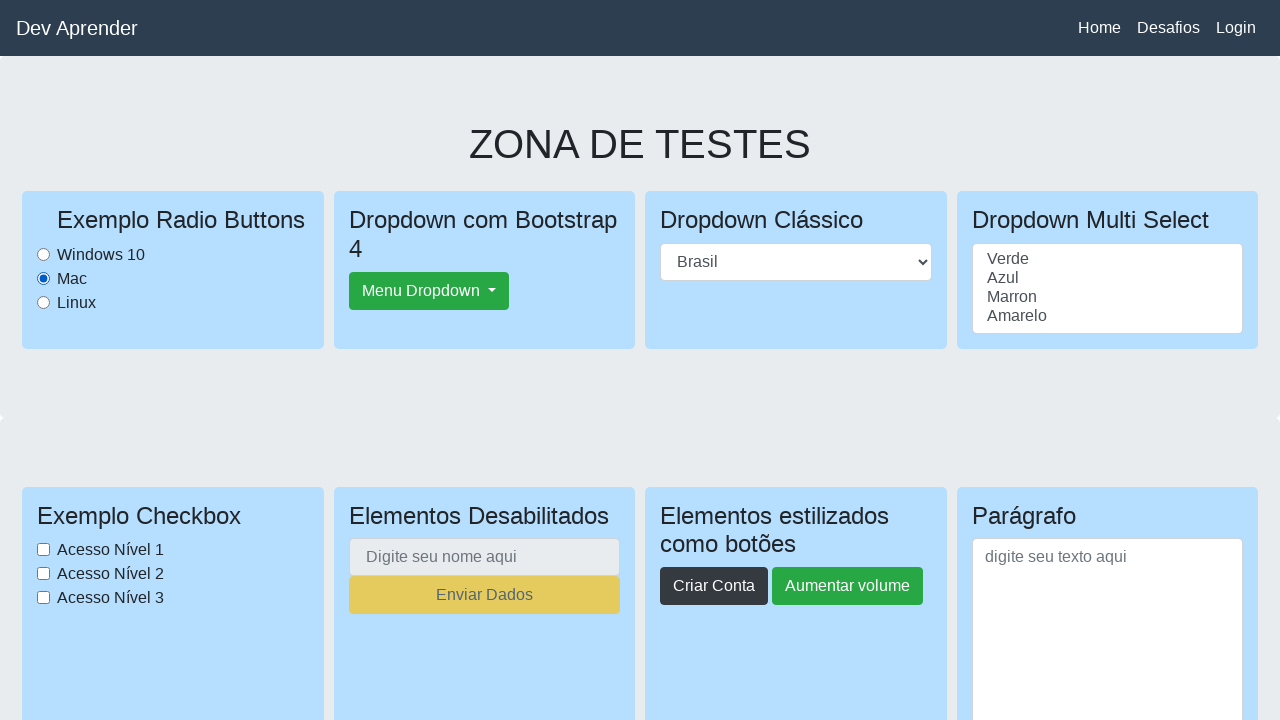

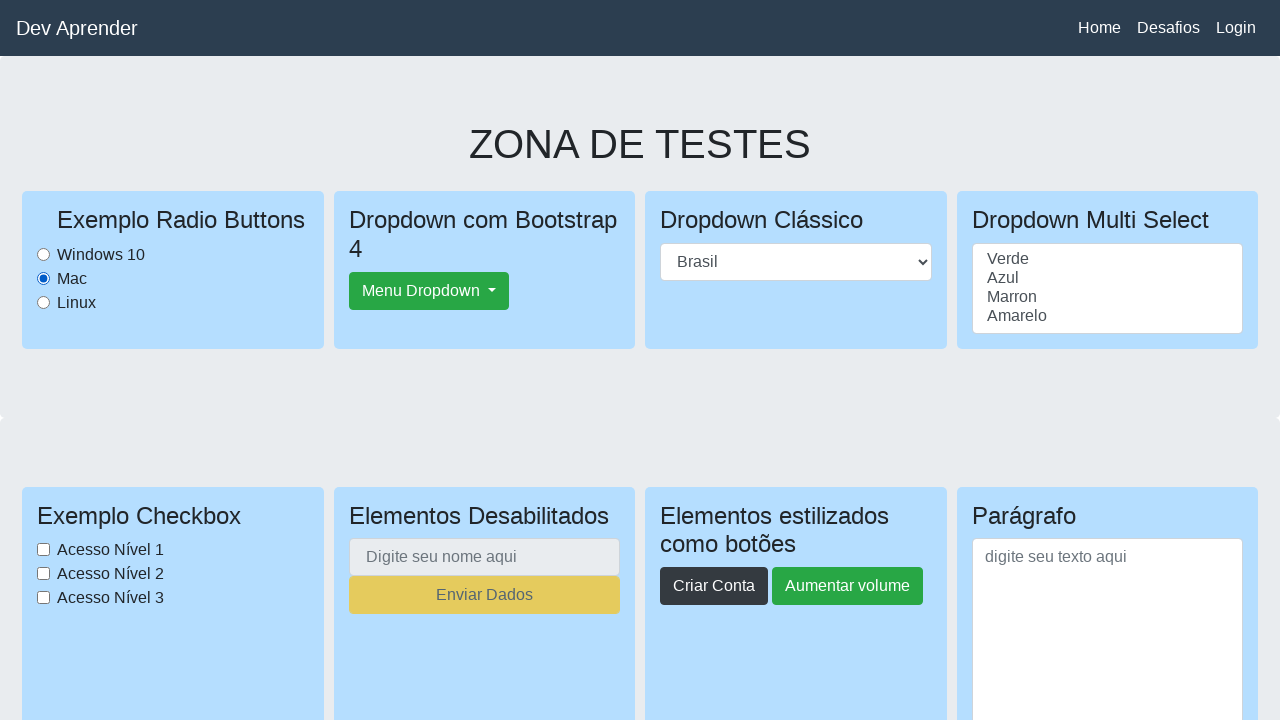